Tests A/B test opt-out by visiting the page, verifying it shows an A/B test variant, then adding an opt-out cookie, refreshing, and verifying the page shows "No A/B Test"

Starting URL: http://the-internet.herokuapp.com/abtest

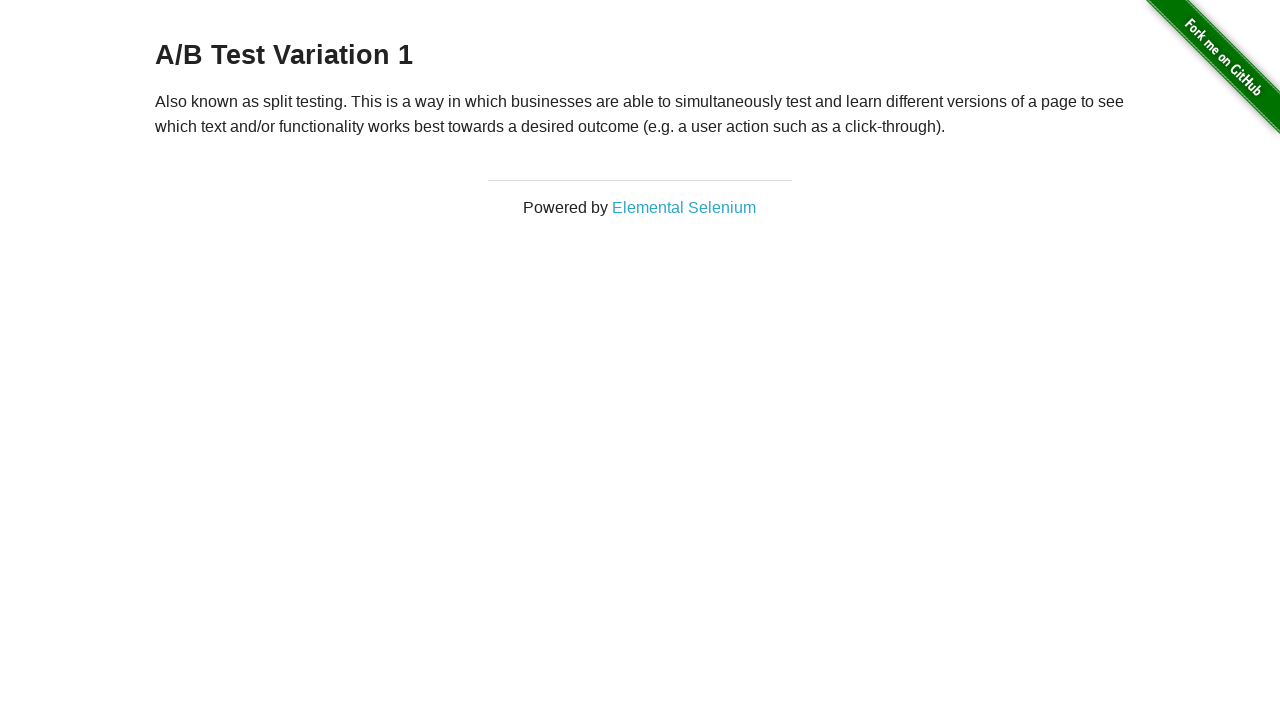

Located h3 heading element
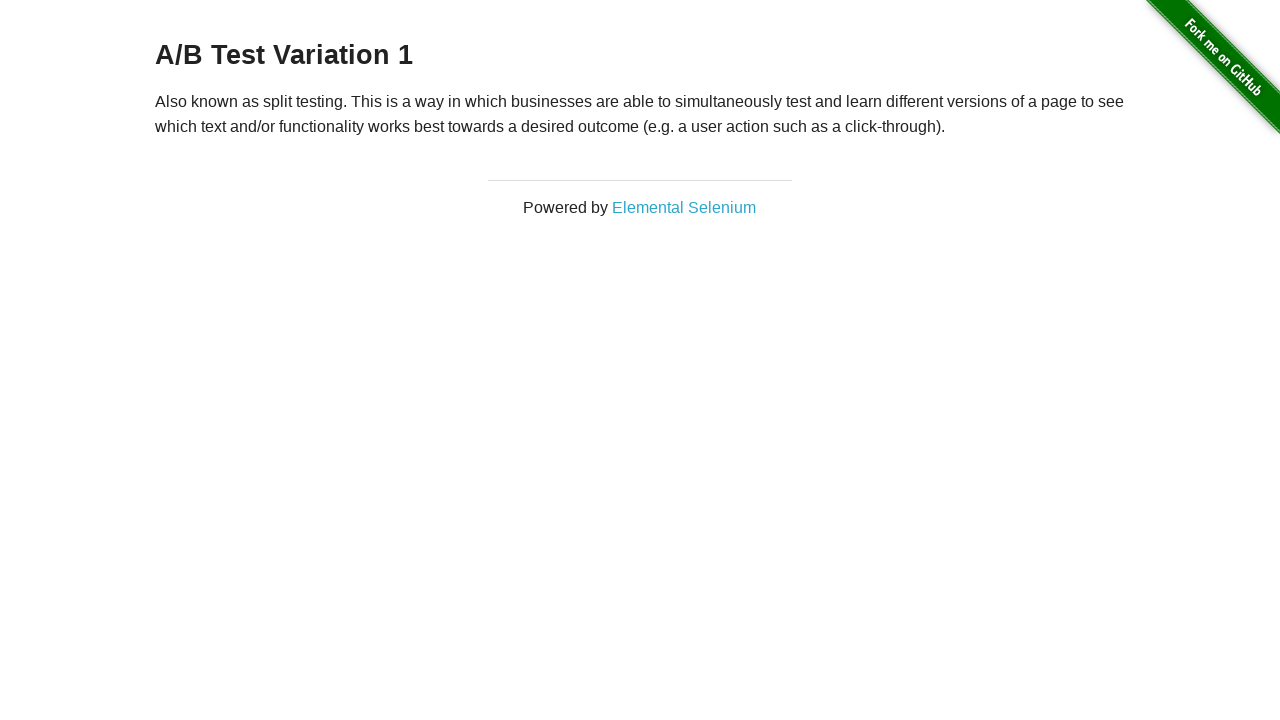

Retrieved heading text content
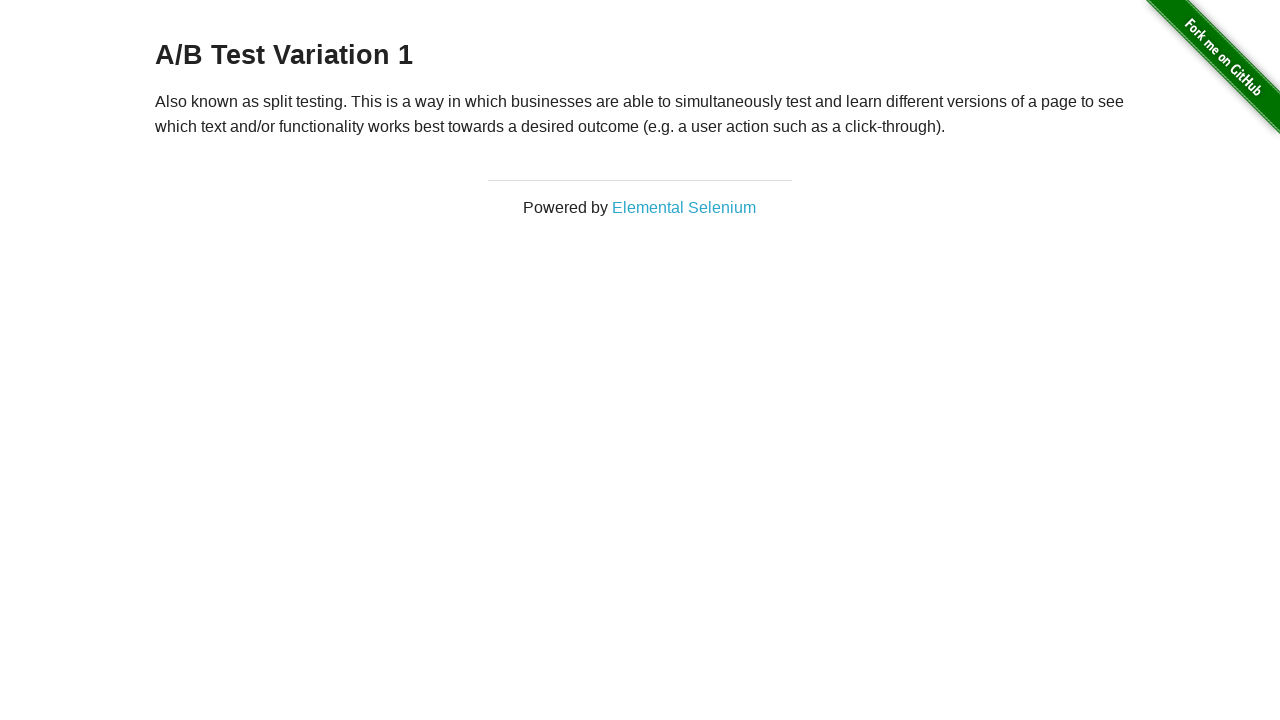

Verified heading starts with 'A/B Test' - confirmed A/B test variant is active
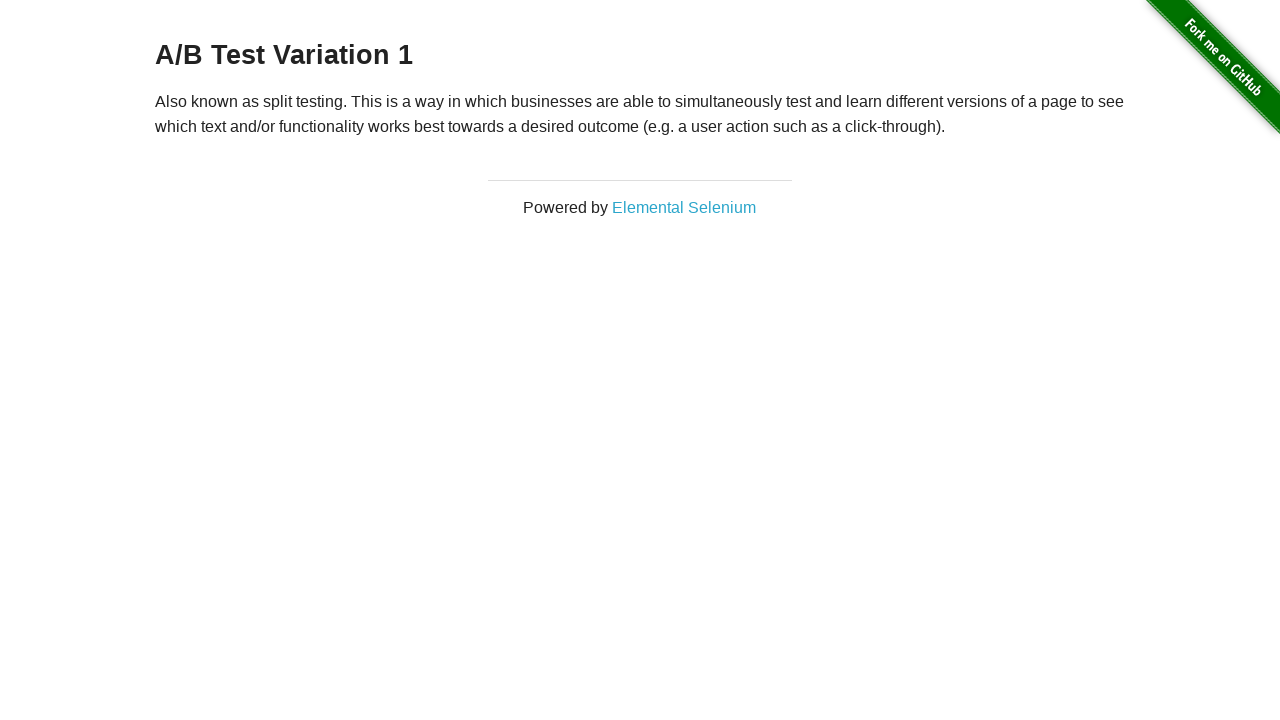

Added optimizelyOptOut cookie with value 'true'
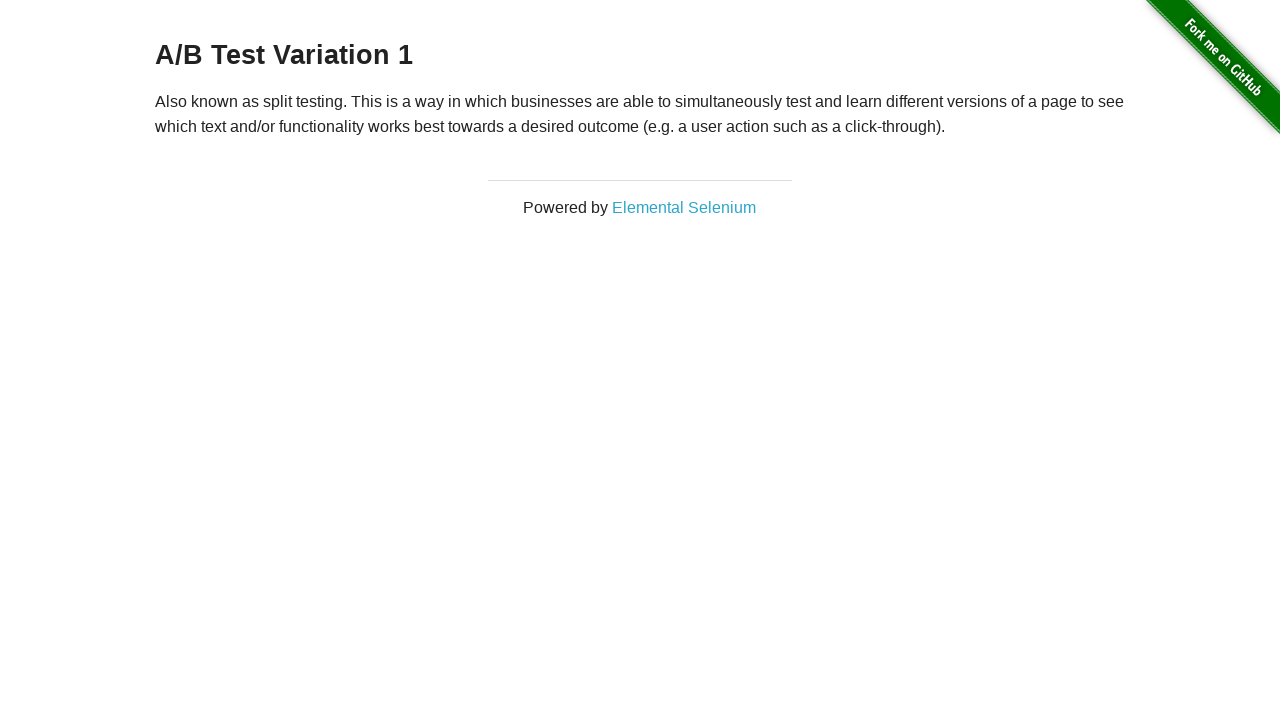

Refreshed page after adding opt-out cookie
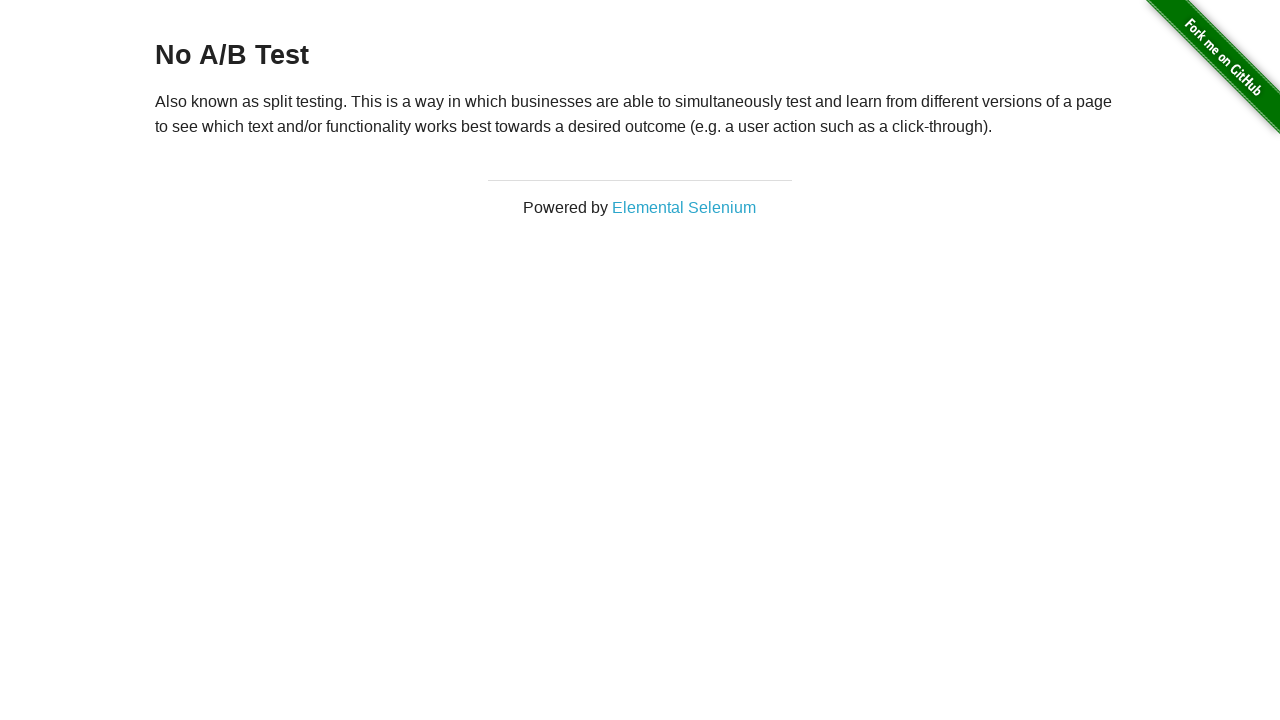

Retrieved updated heading text content after refresh
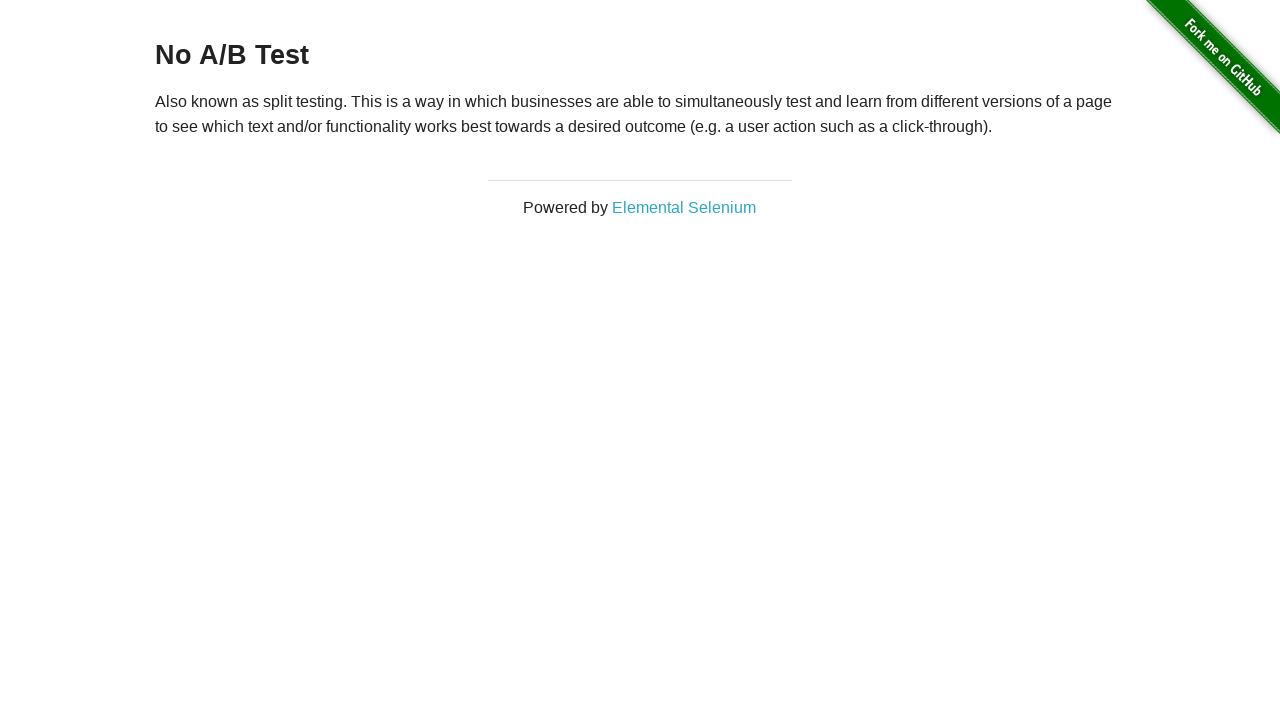

Verified heading starts with 'No A/B Test' - confirmed A/B test opt-out was successful
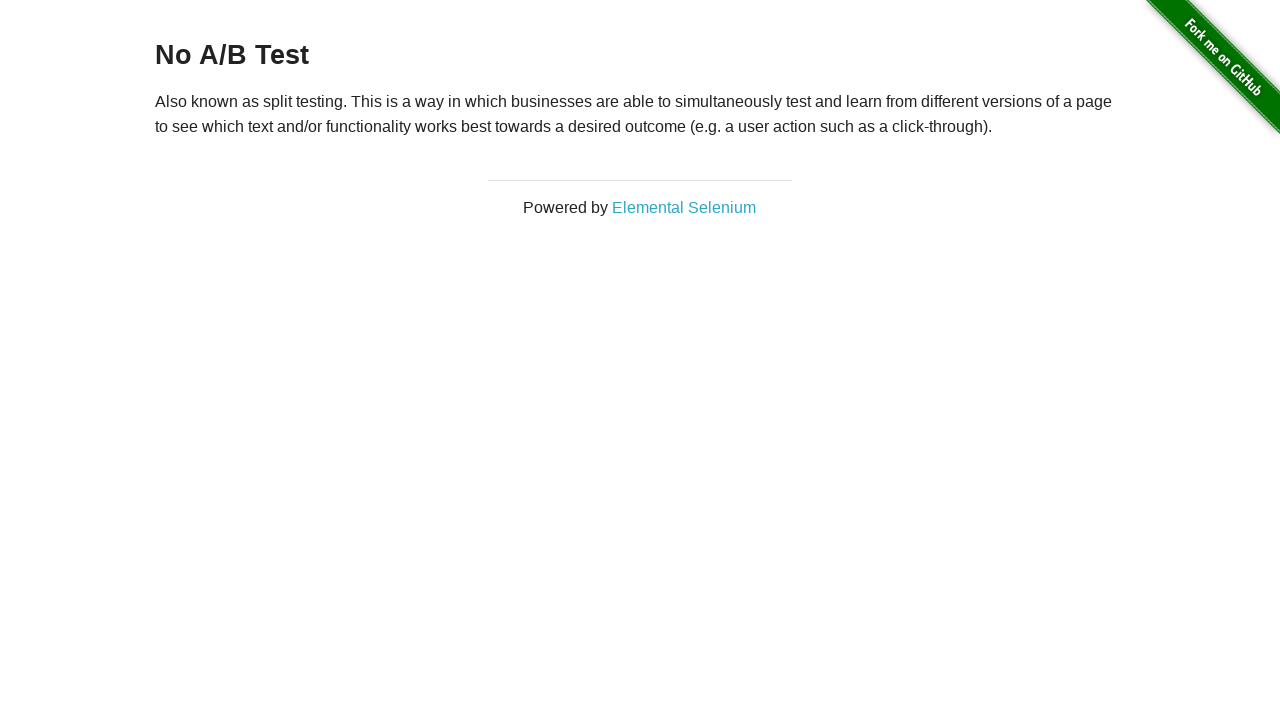

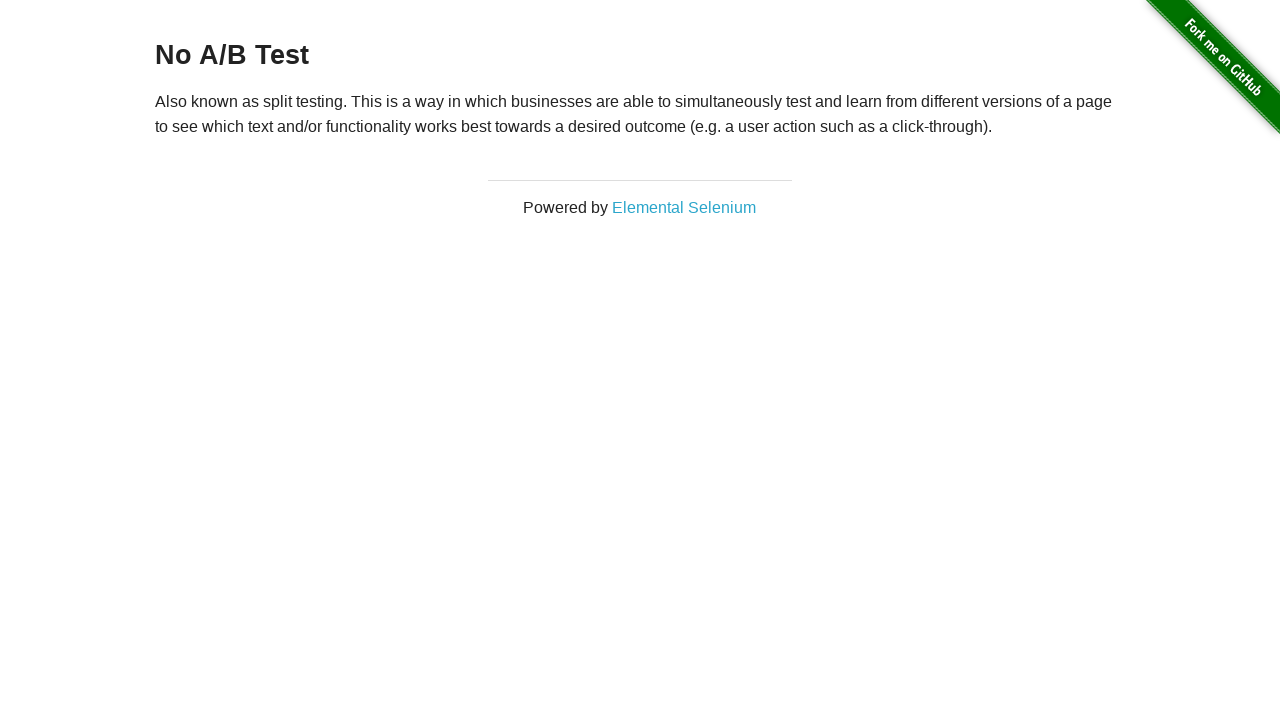